Tests division with non-integer result to verify decimal handling

Starting URL: https://testsheepnz.github.io/BasicCalculator.html

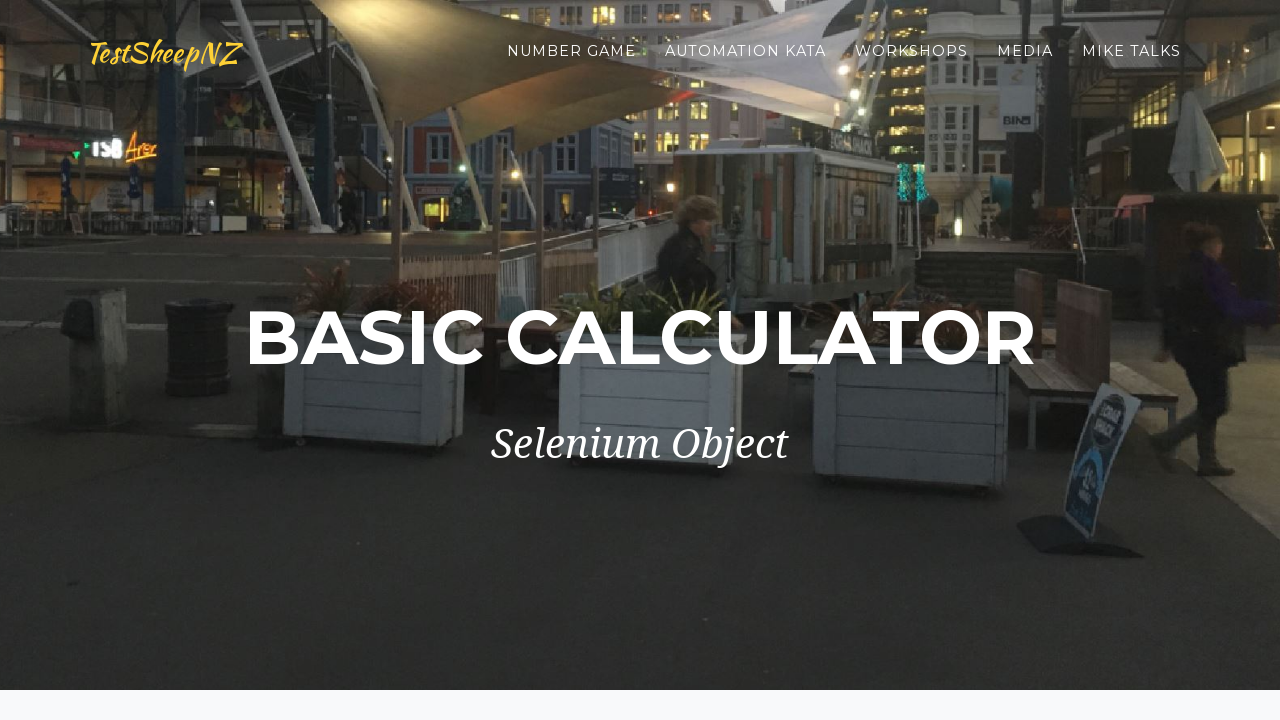

Scrolled down 800 pixels to view calculator
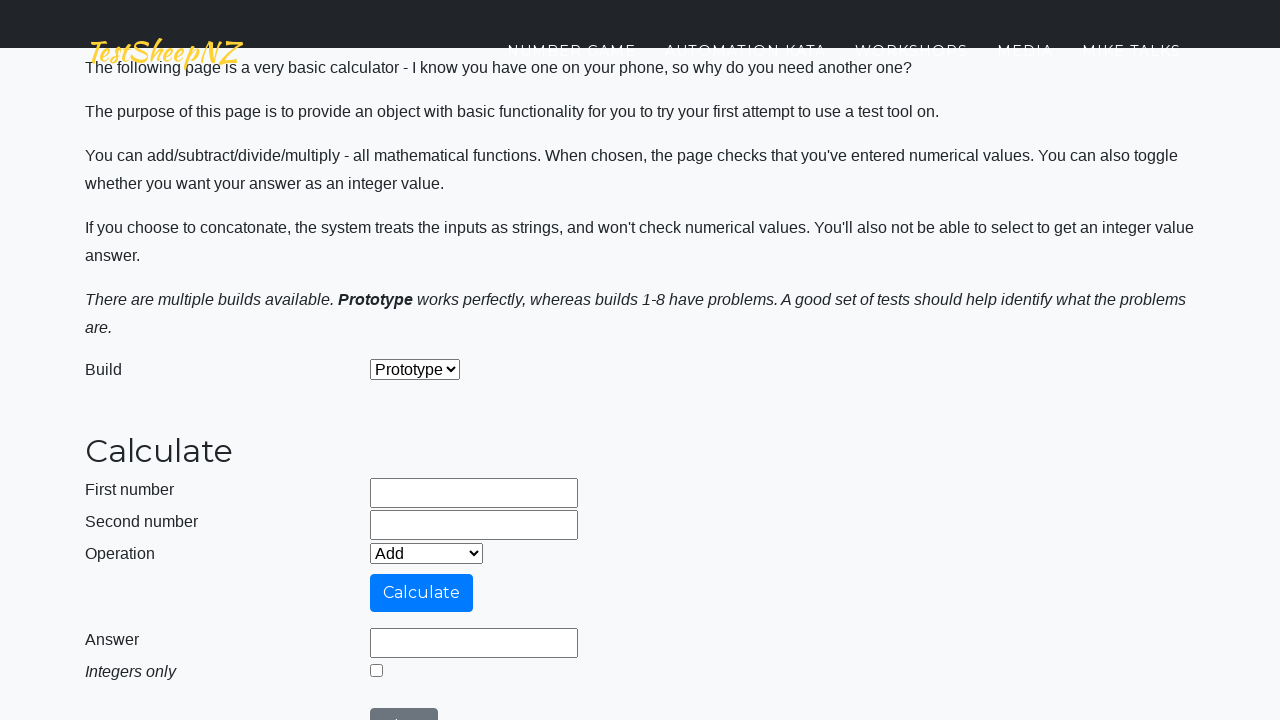

Entered first number: 10 on #number1Field
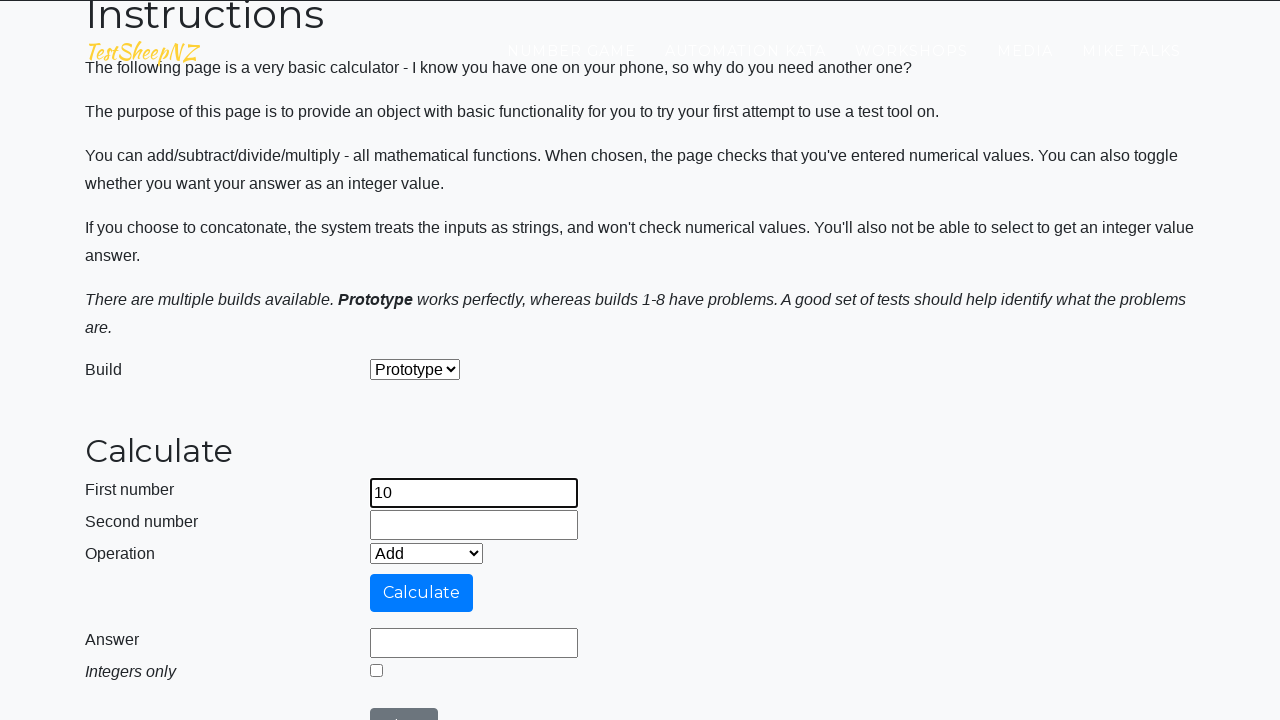

Entered second number: 3 on #number2Field
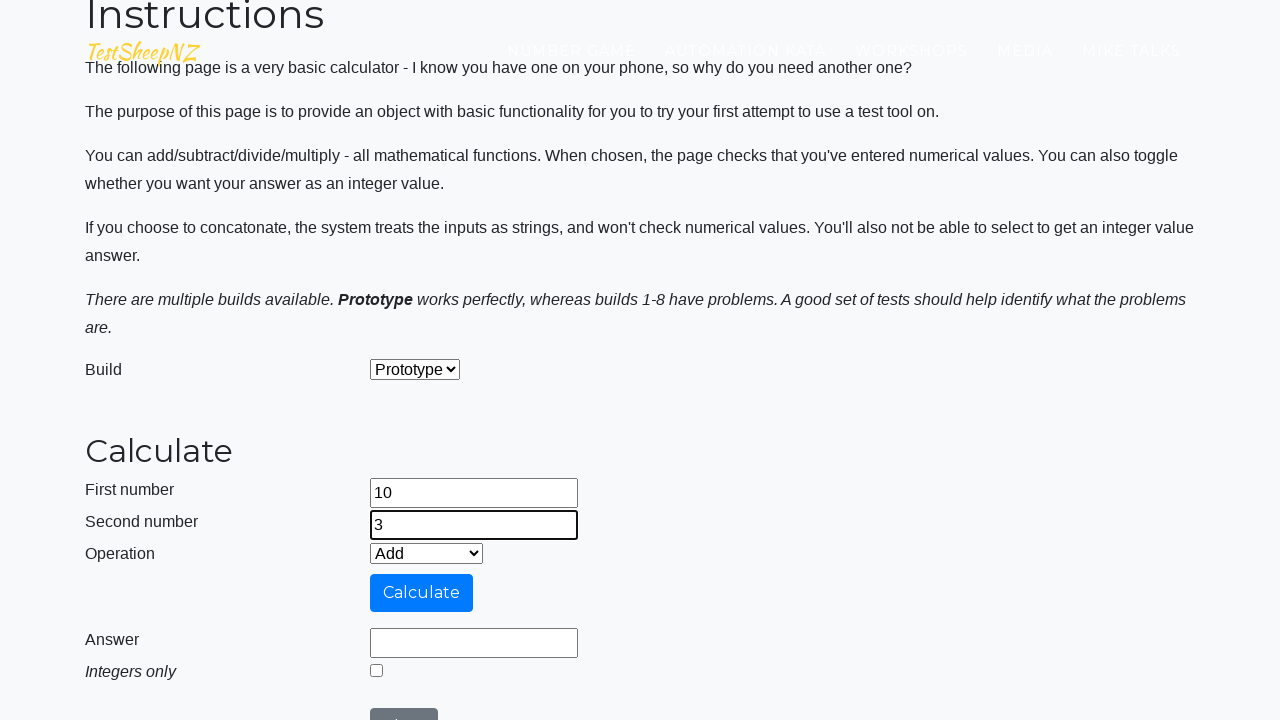

Selected Divide operation from dropdown on #selectOperationDropdown
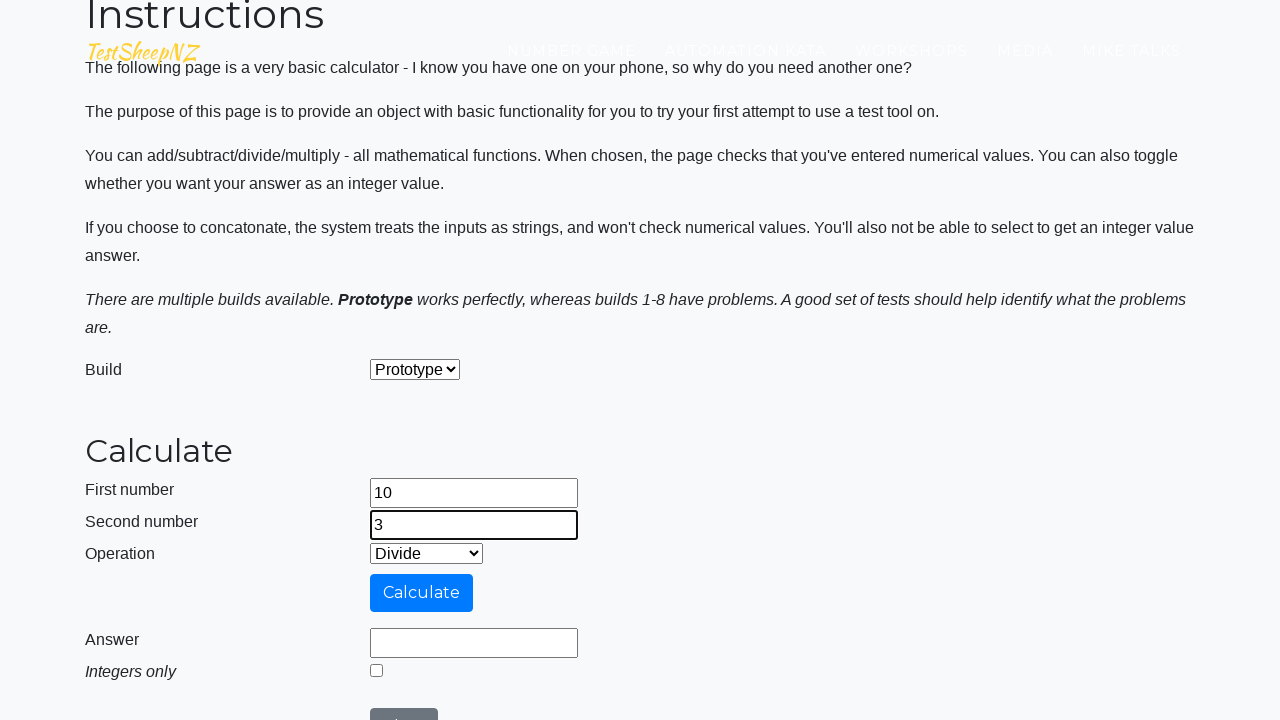

Clicked integer mode selection at (376, 670) on #integerSelect
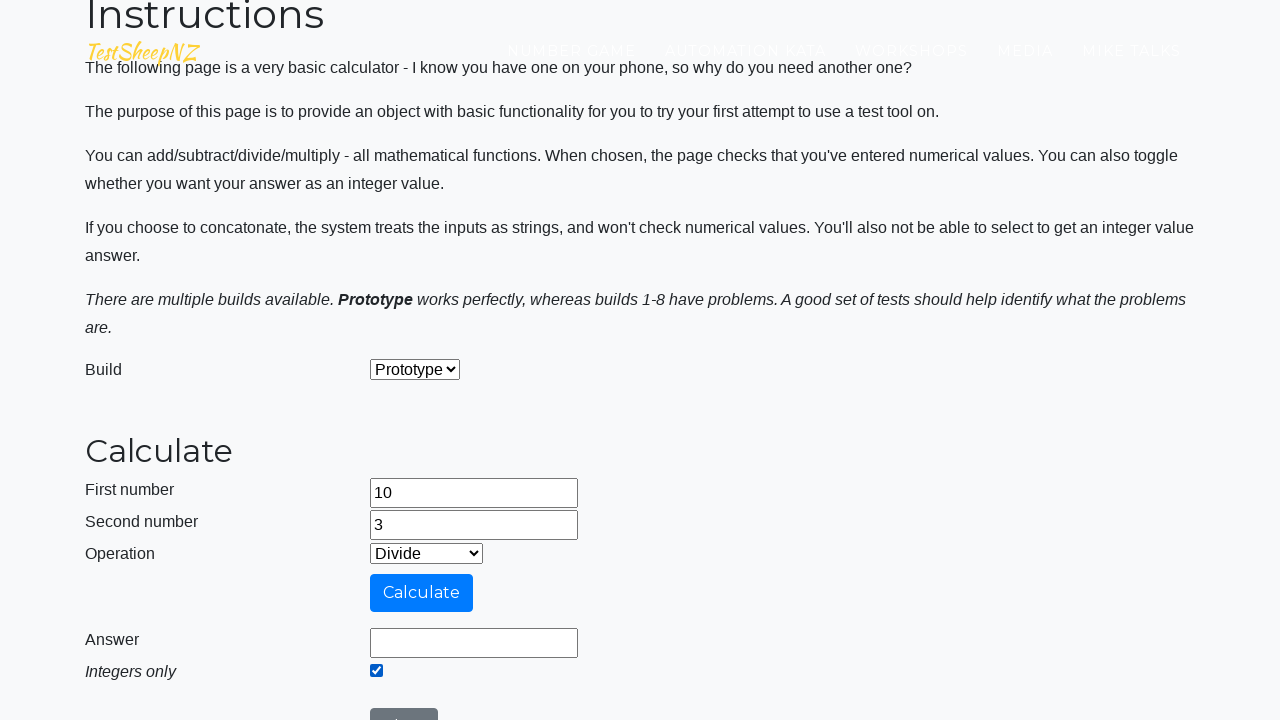

Clicked calculate button to compute 10 ÷ 3 at (422, 593) on #calculateButton
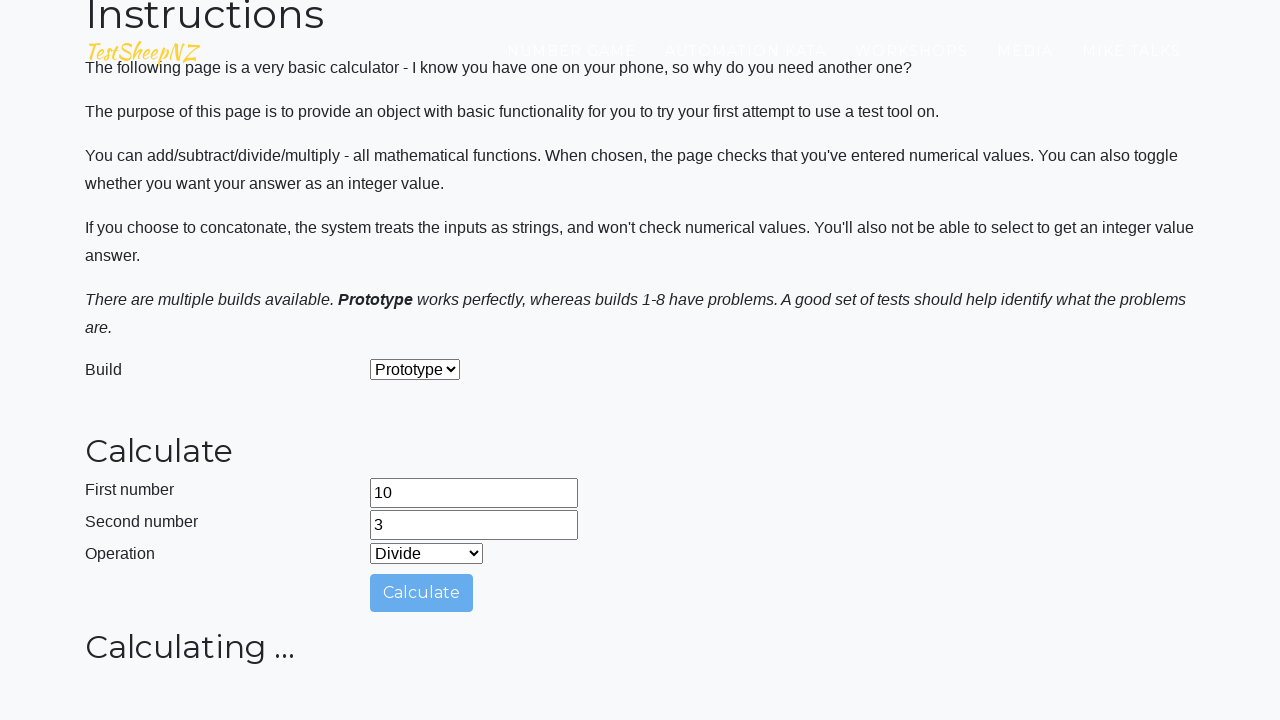

Answer field loaded with result
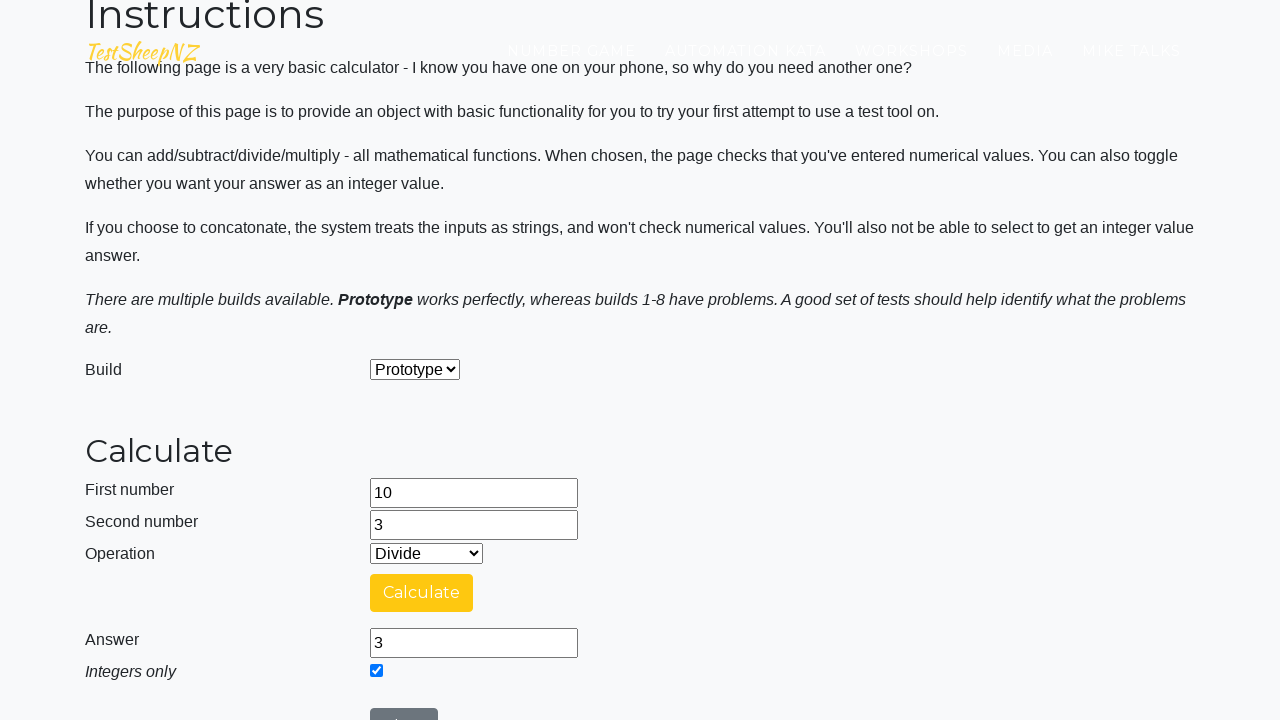

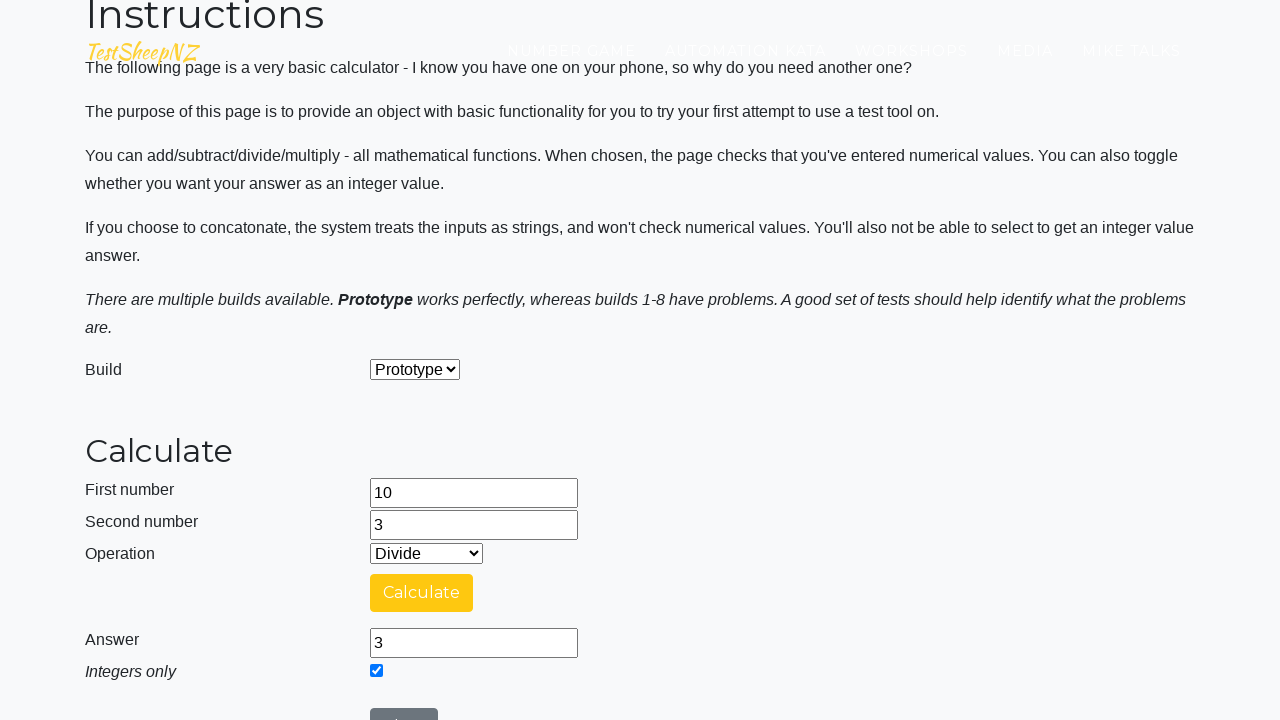